Navigates through multiple pages on the Playwright documentation site with tracing enabled

Starting URL: https://playwright.dev

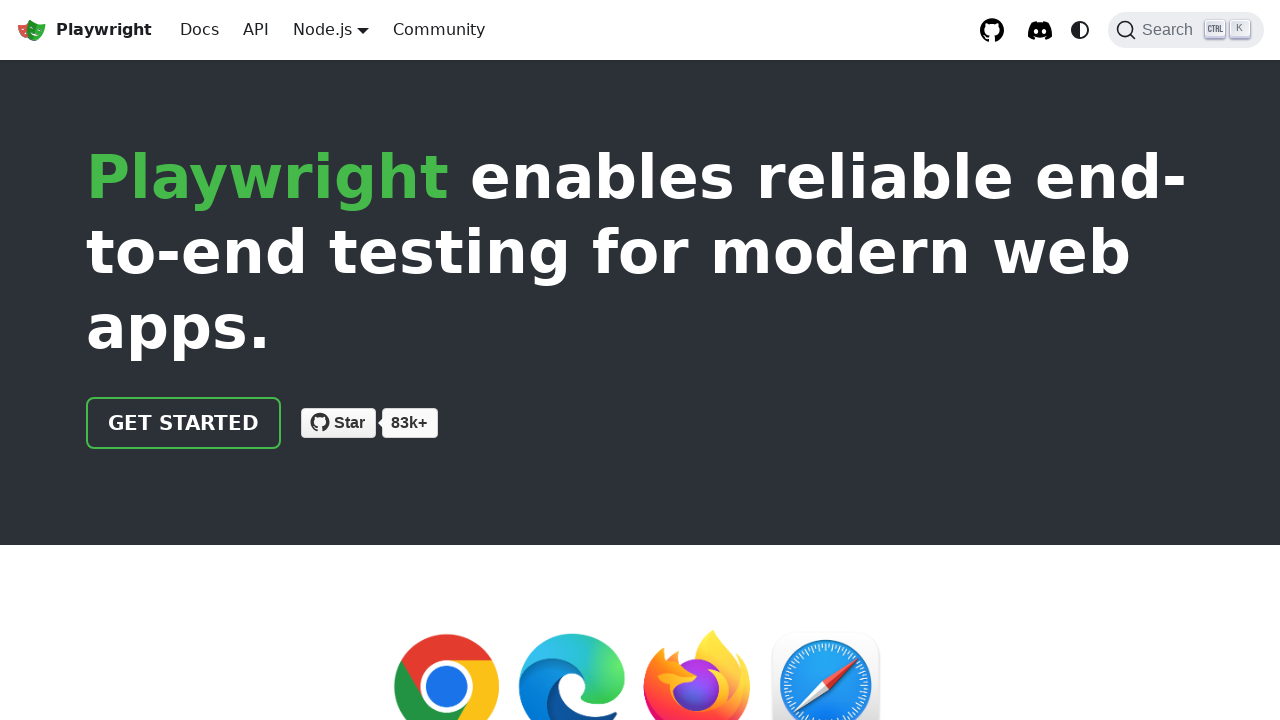

Navigated to Playwright Java documentation section
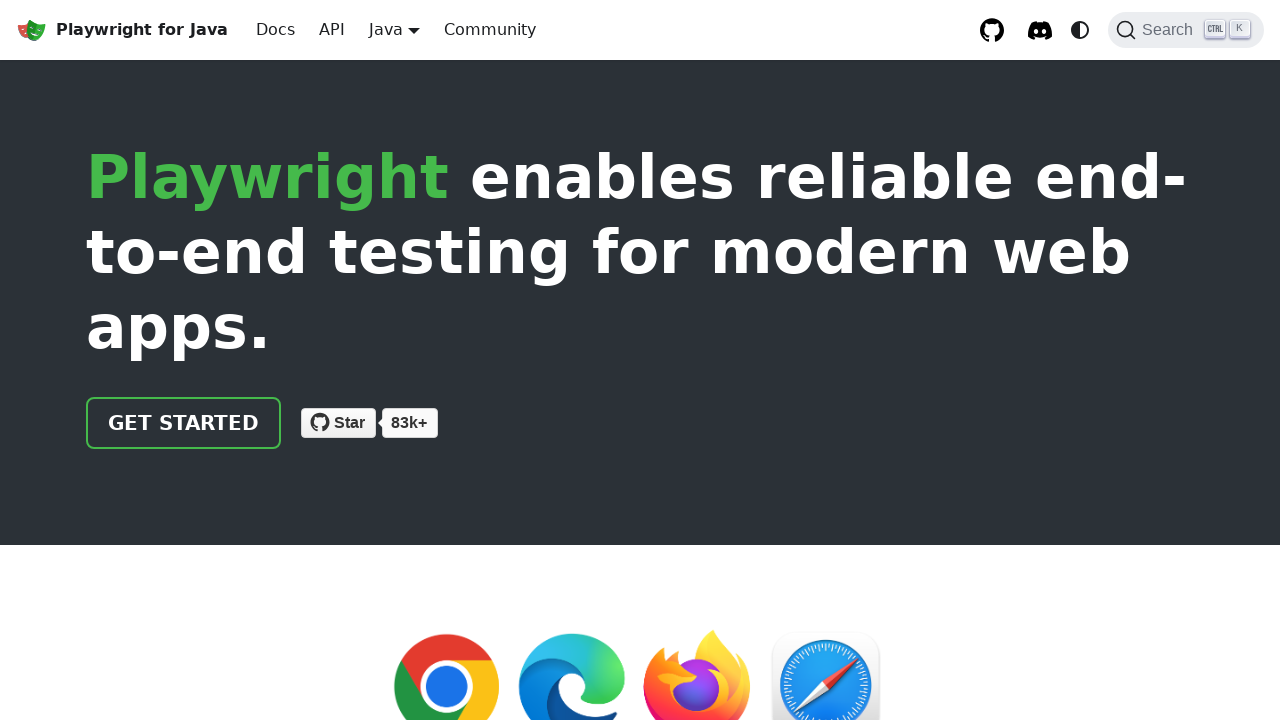

Navigated to Playwright Java docs introduction page
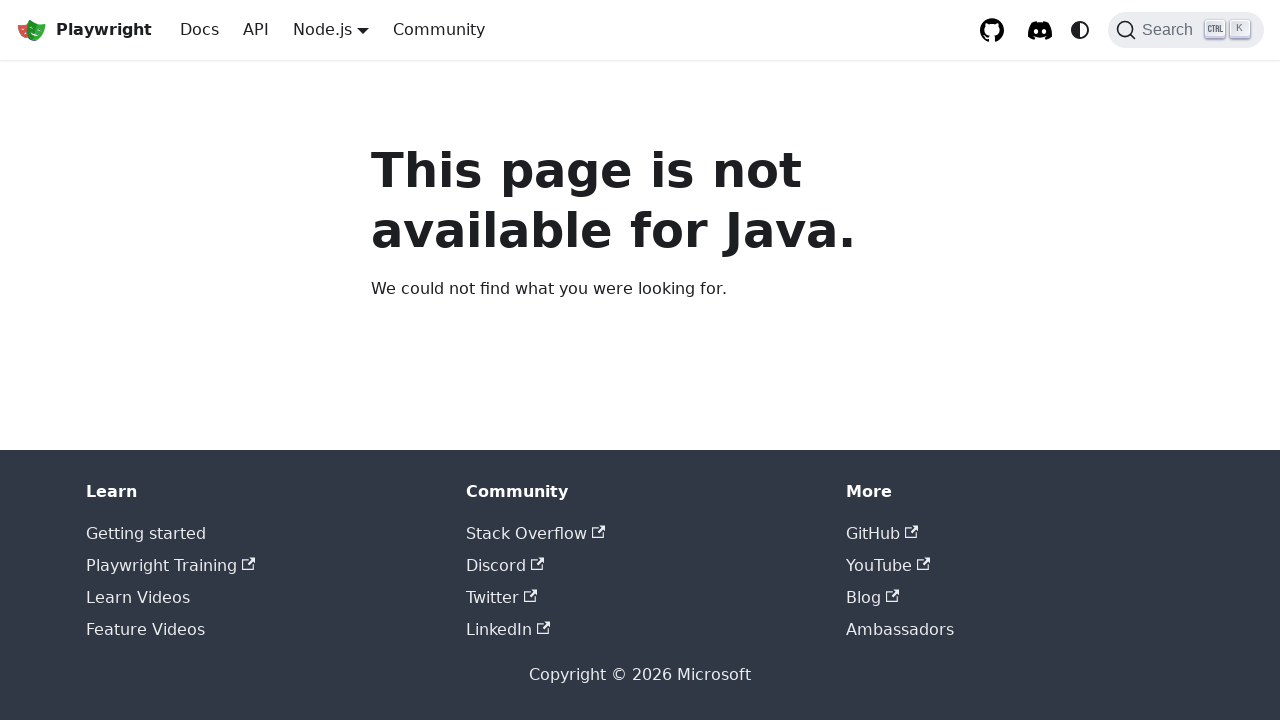

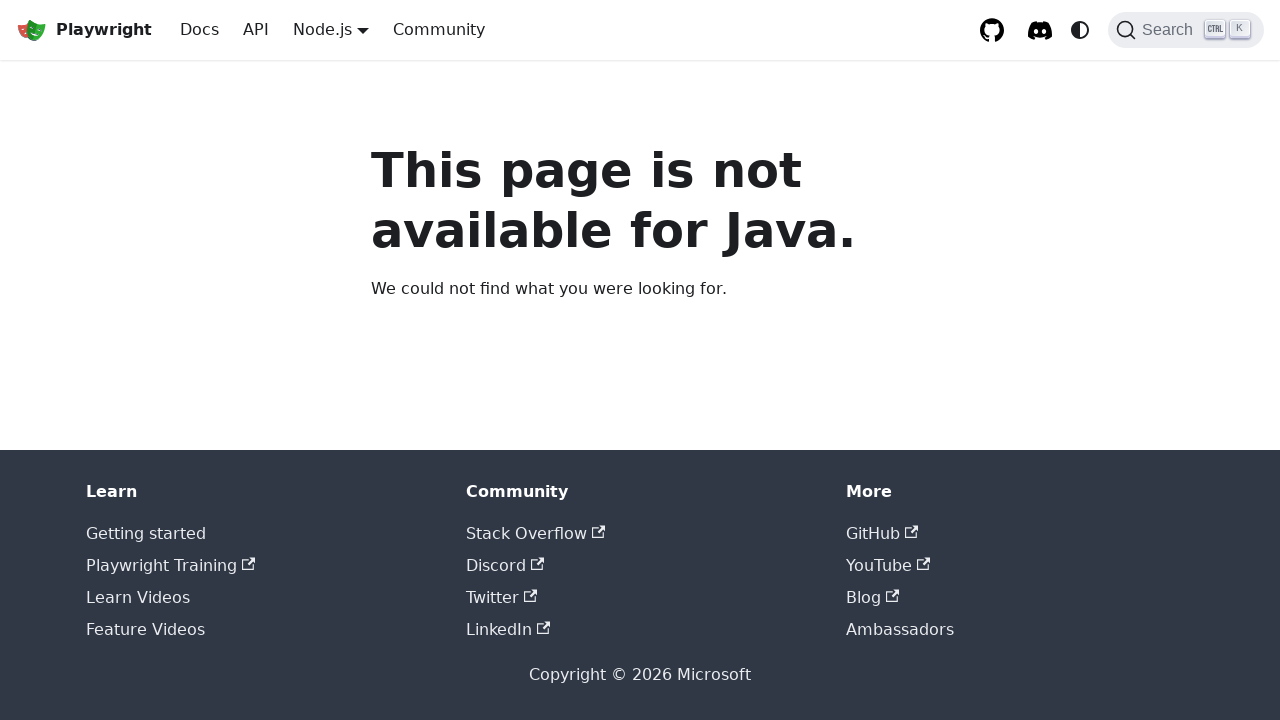